Tests the advisory links (flood, wildfire, all advisories) to verify they redirect to the correct advisory pages

Starting URL: https://bcparks.ca/

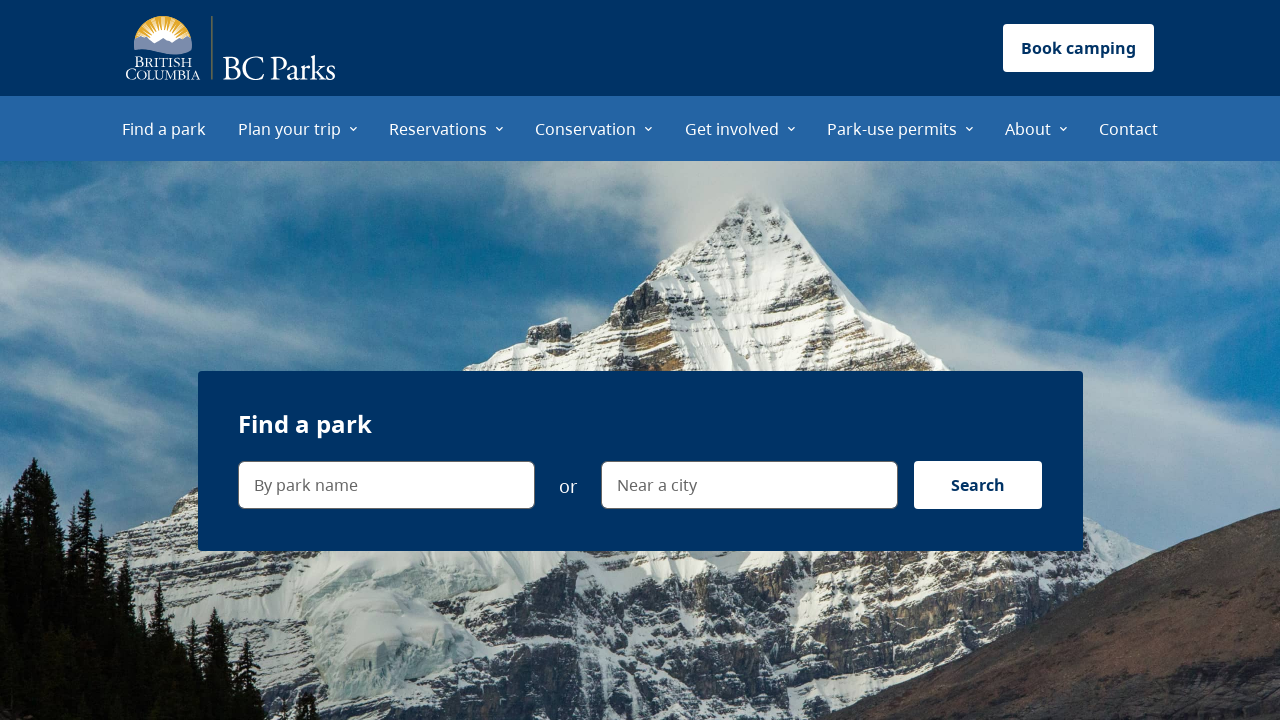

Waited for page to fully load (networkidle)
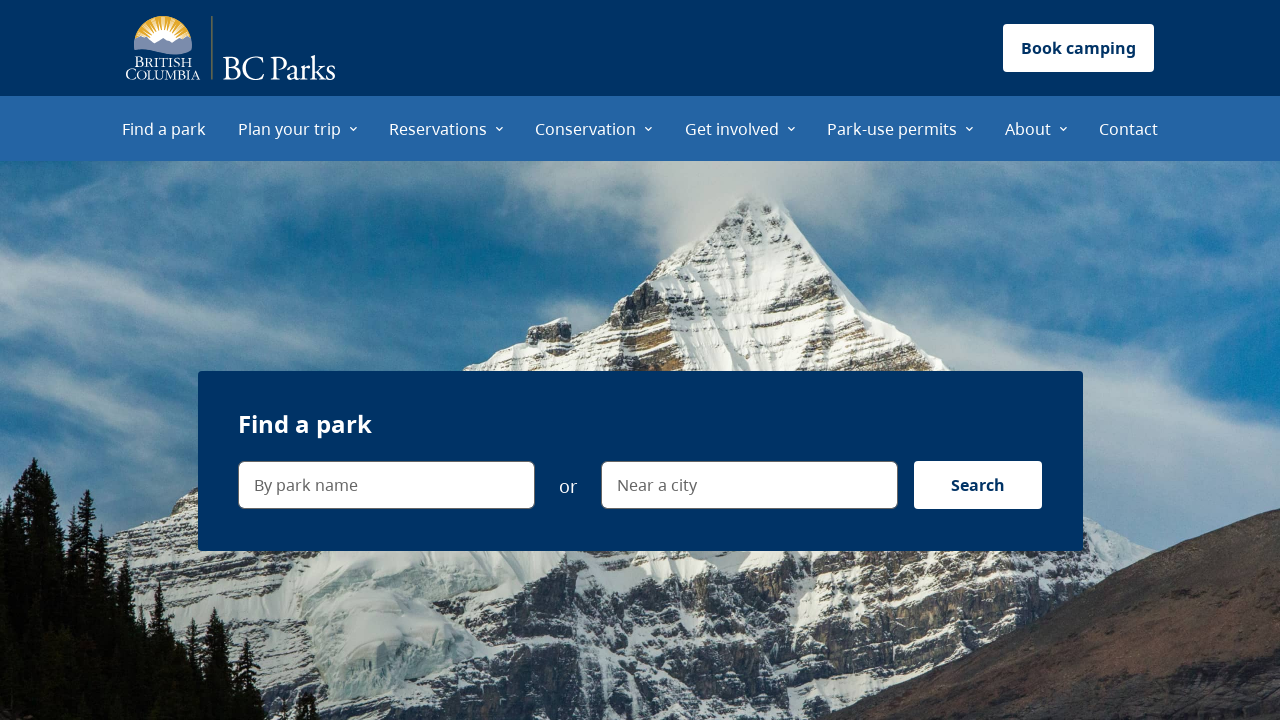

Clicked 'See flood advisories' link at (338, 361) on internal:role=link[name="See flood advisories"i]
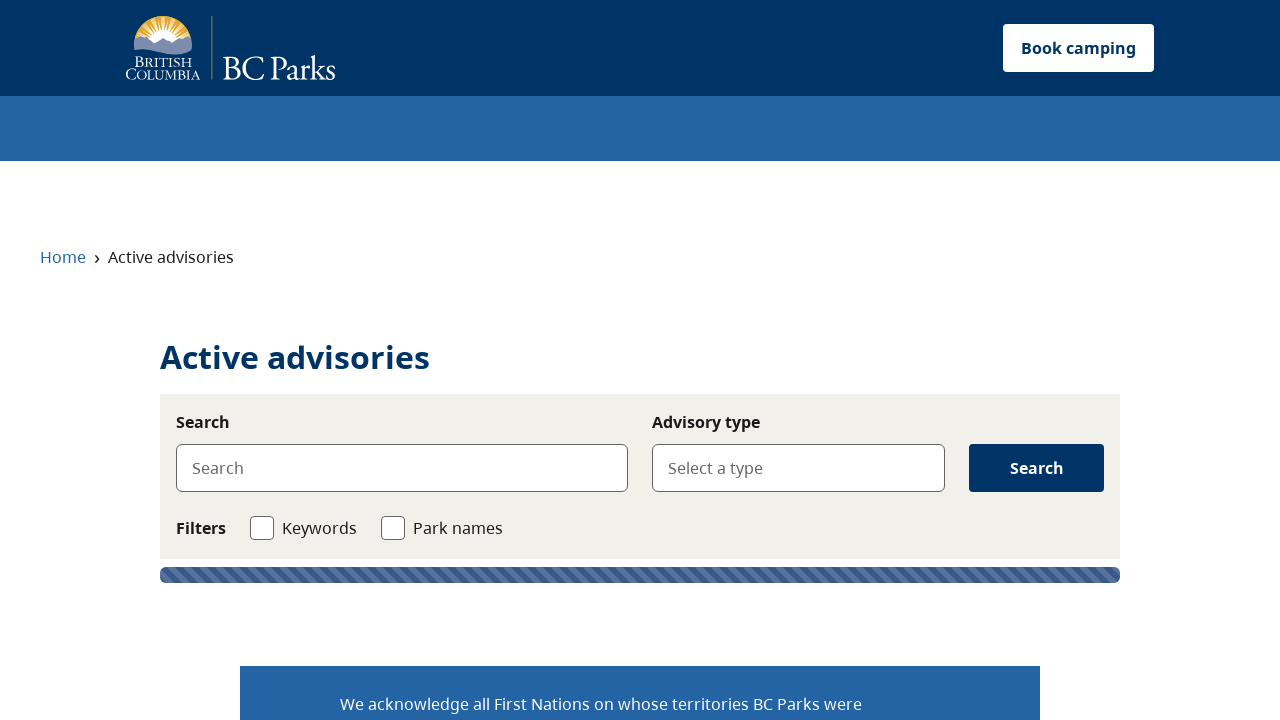

Verified redirect to flood advisories page
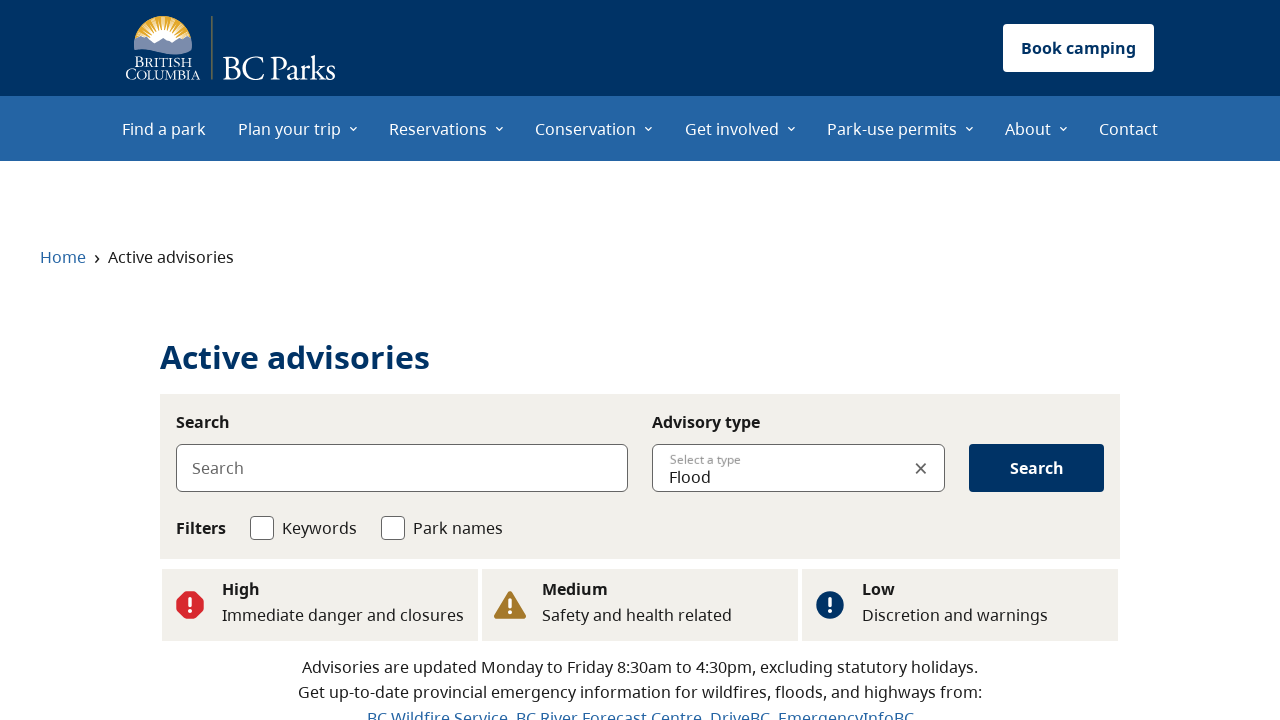

Navigated back to home page
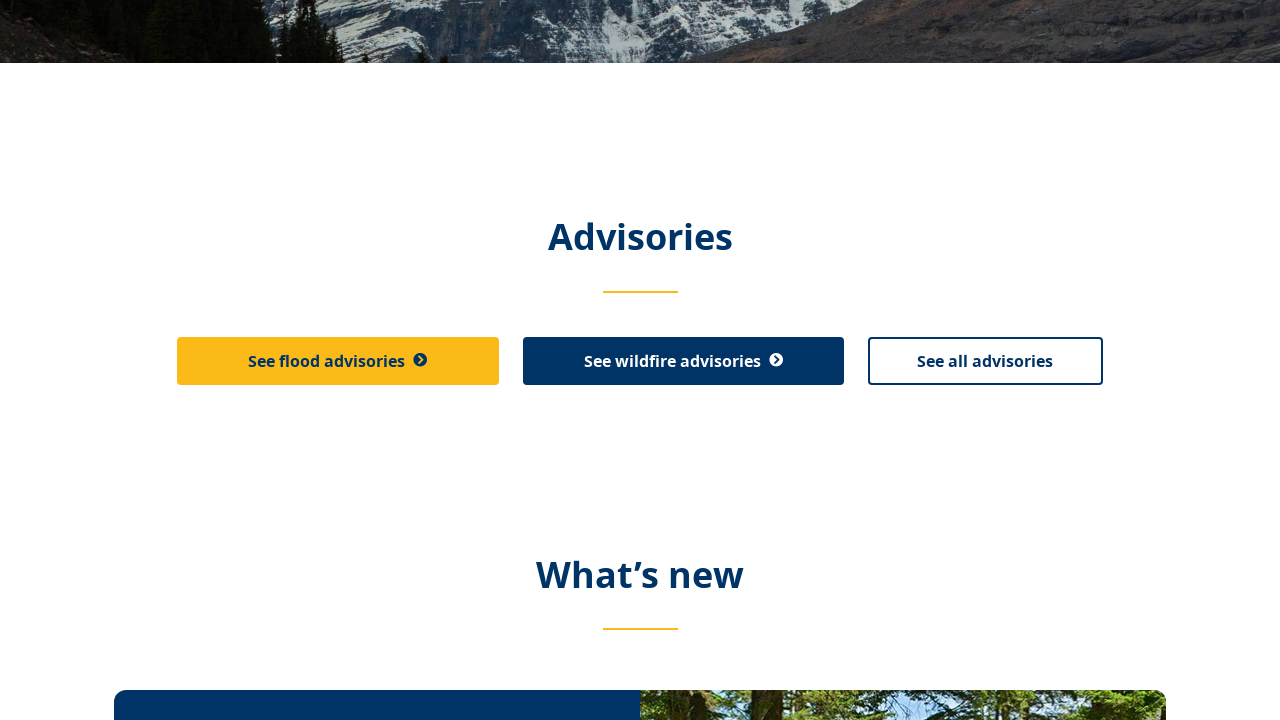

Waited for home page to fully load
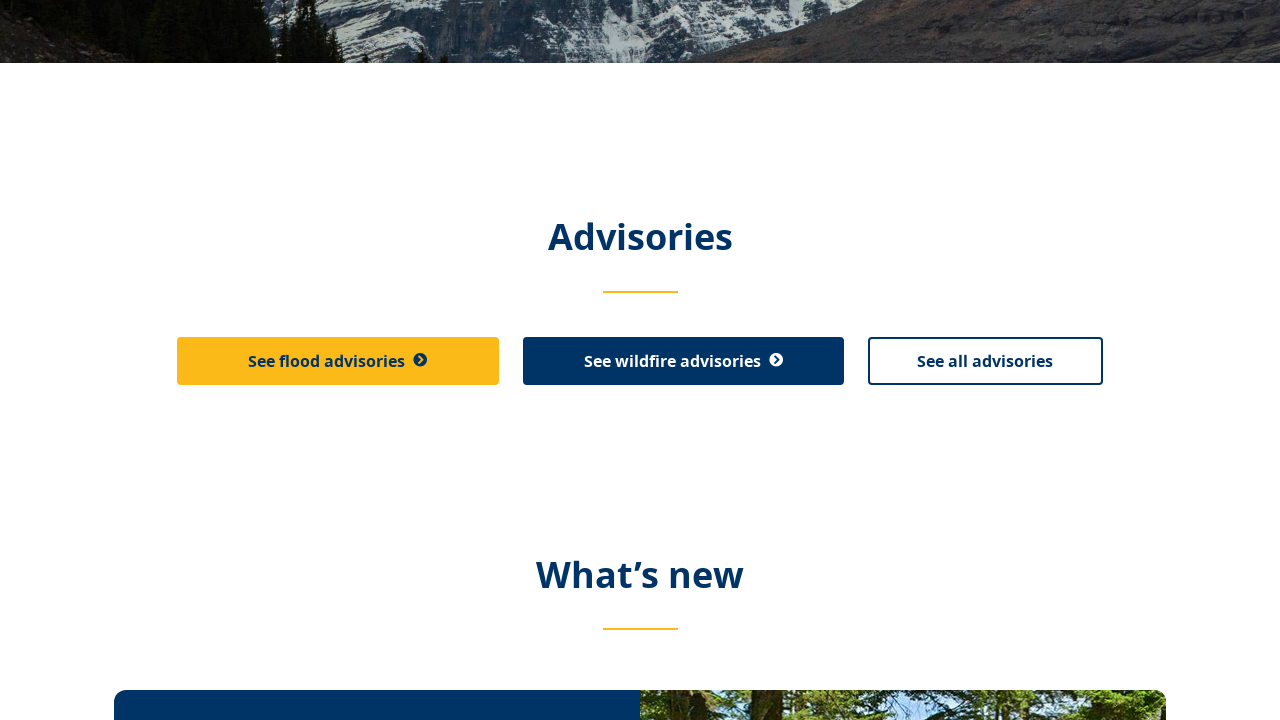

Clicked 'See wildfire advisories' link at (683, 361) on internal:role=link[name="See wildfire advisories"i]
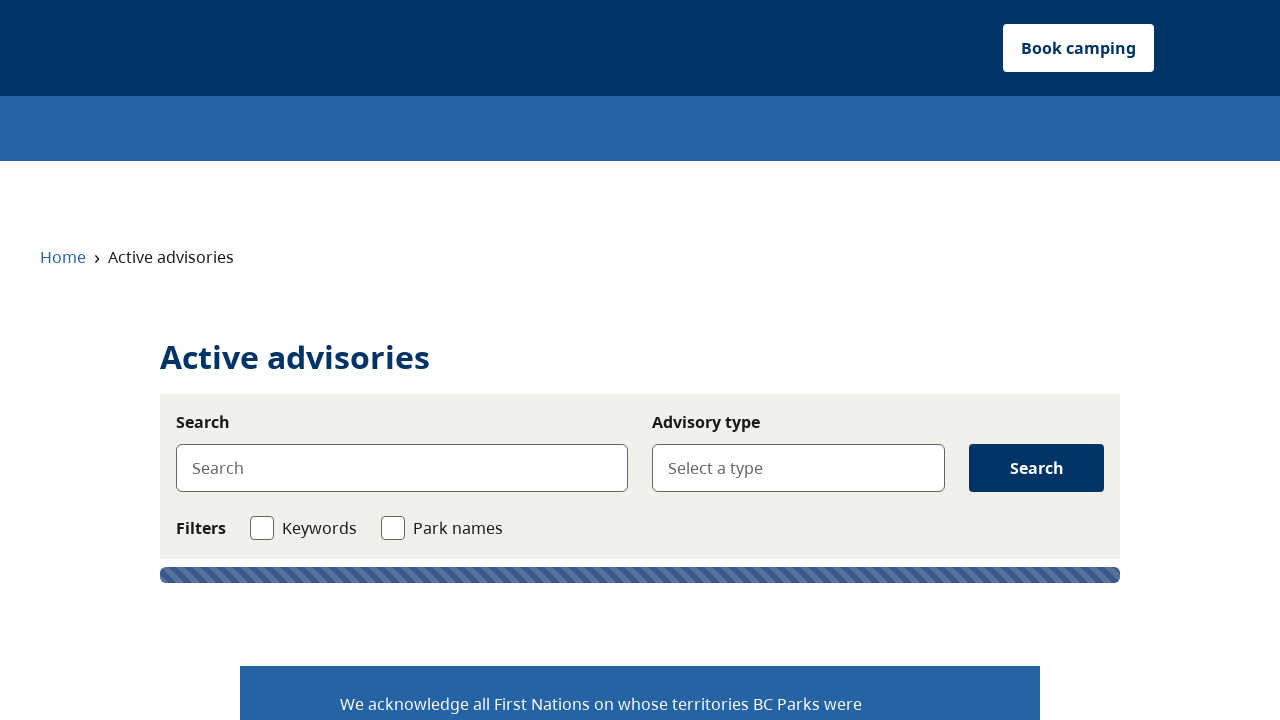

Verified redirect to wildfire advisories page
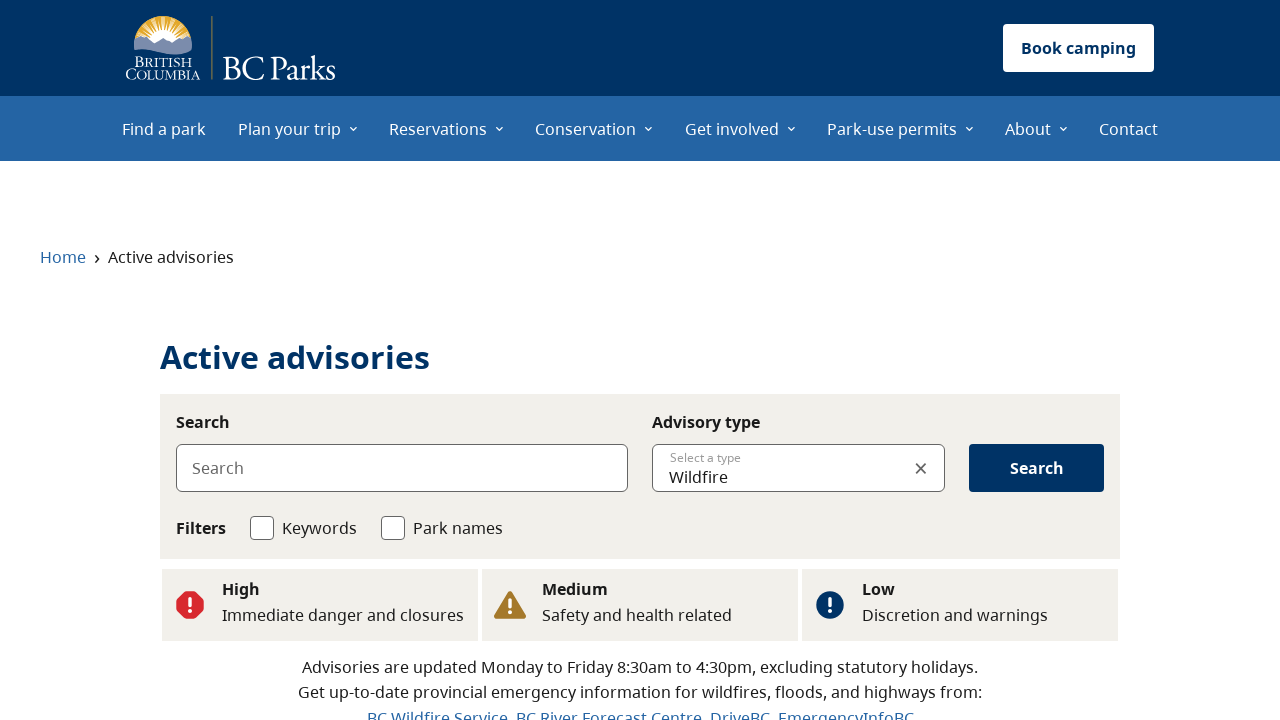

Navigated back to home page
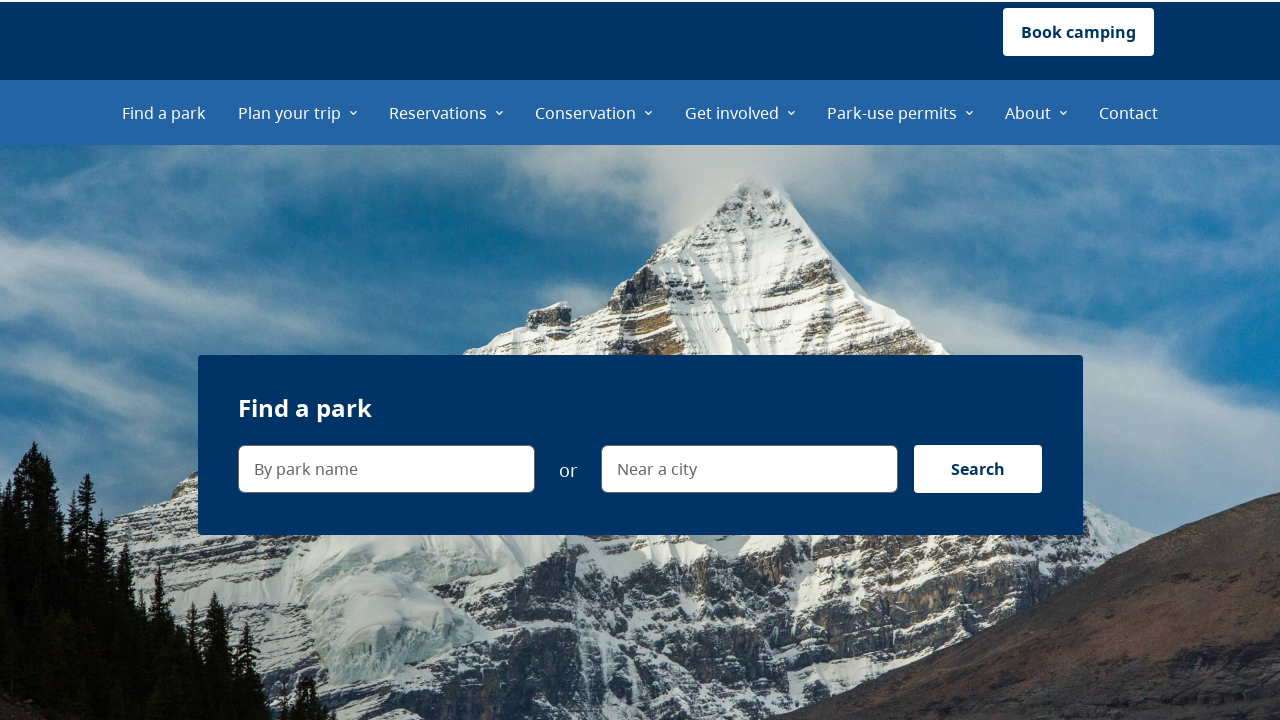

Waited for home page to fully load
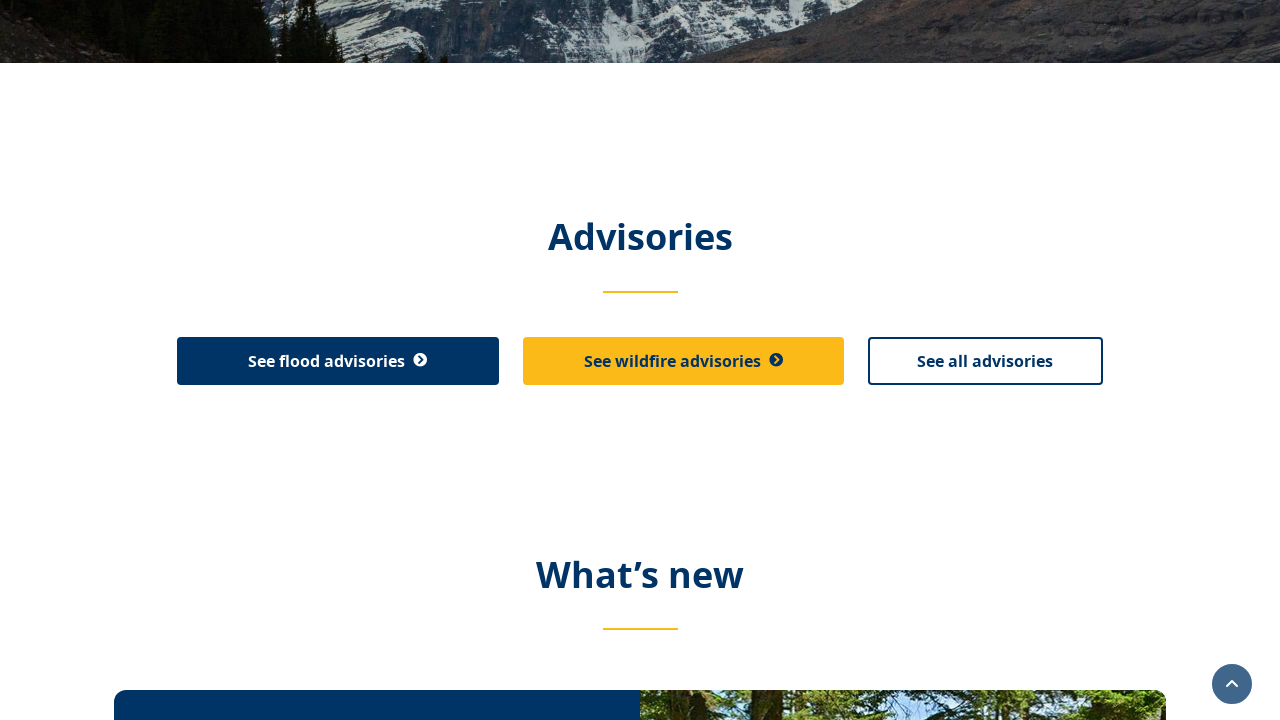

Clicked 'See all advisories' link at (985, 361) on internal:role=link[name="See all advisories"i]
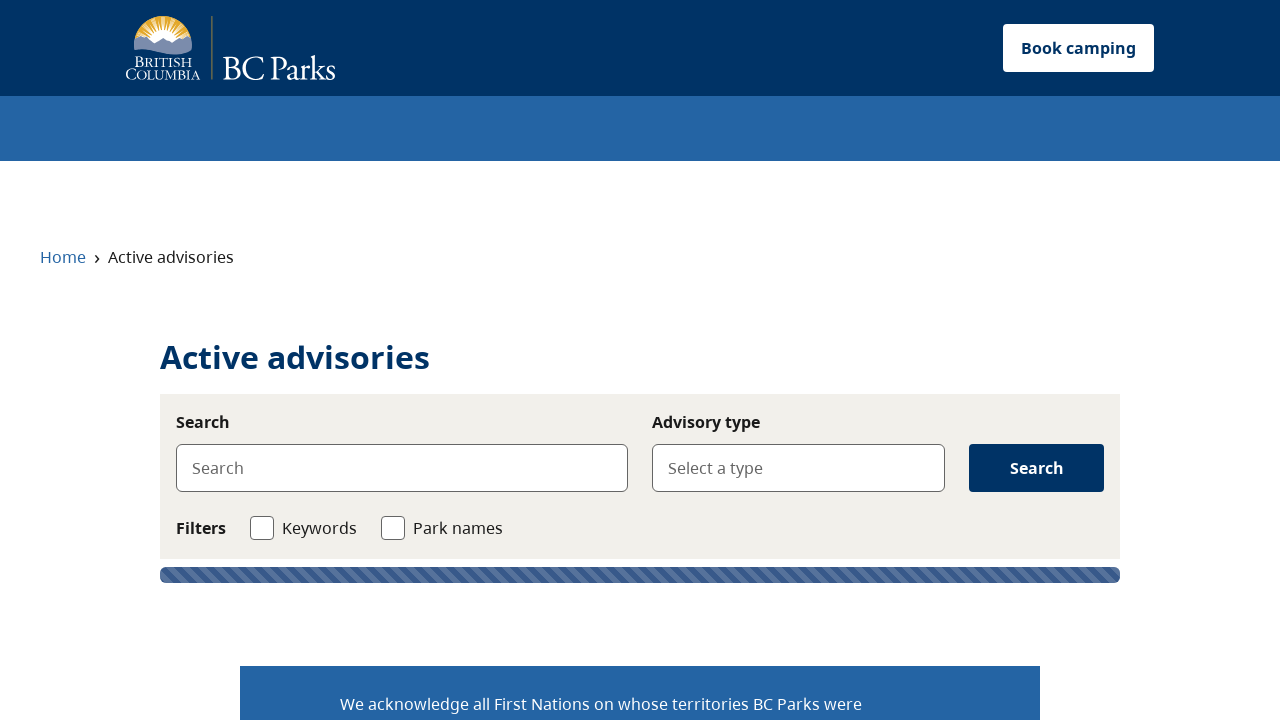

Verified redirect to all advisories page
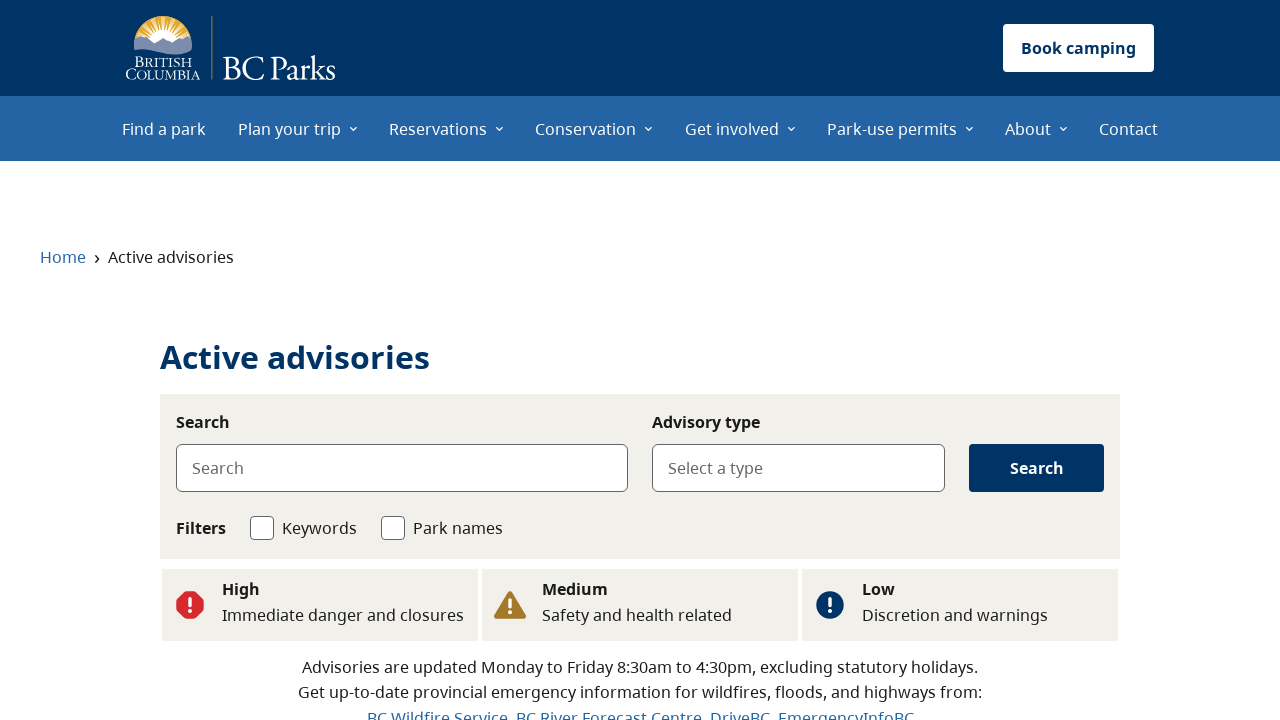

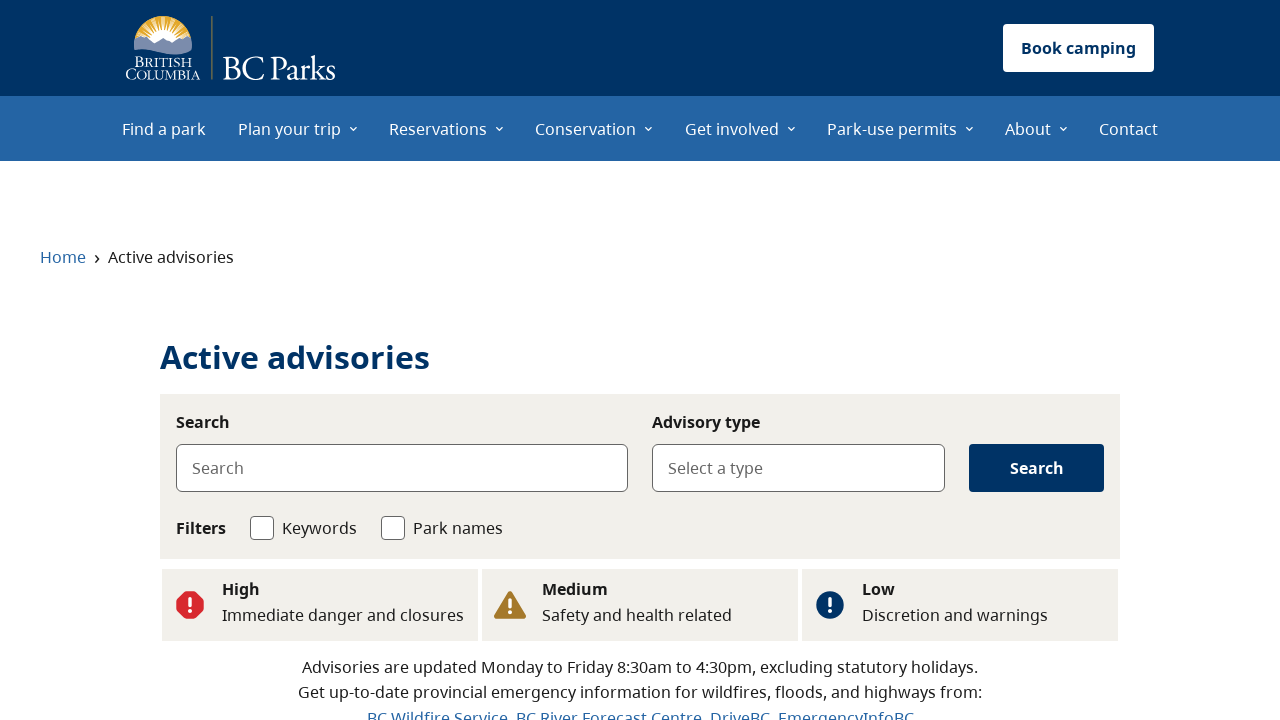